Tests JavaScript prompt dialog by clicking a button, entering text in the prompt, and accepting it

Starting URL: http://the-internet.herokuapp.com/javascript_alerts

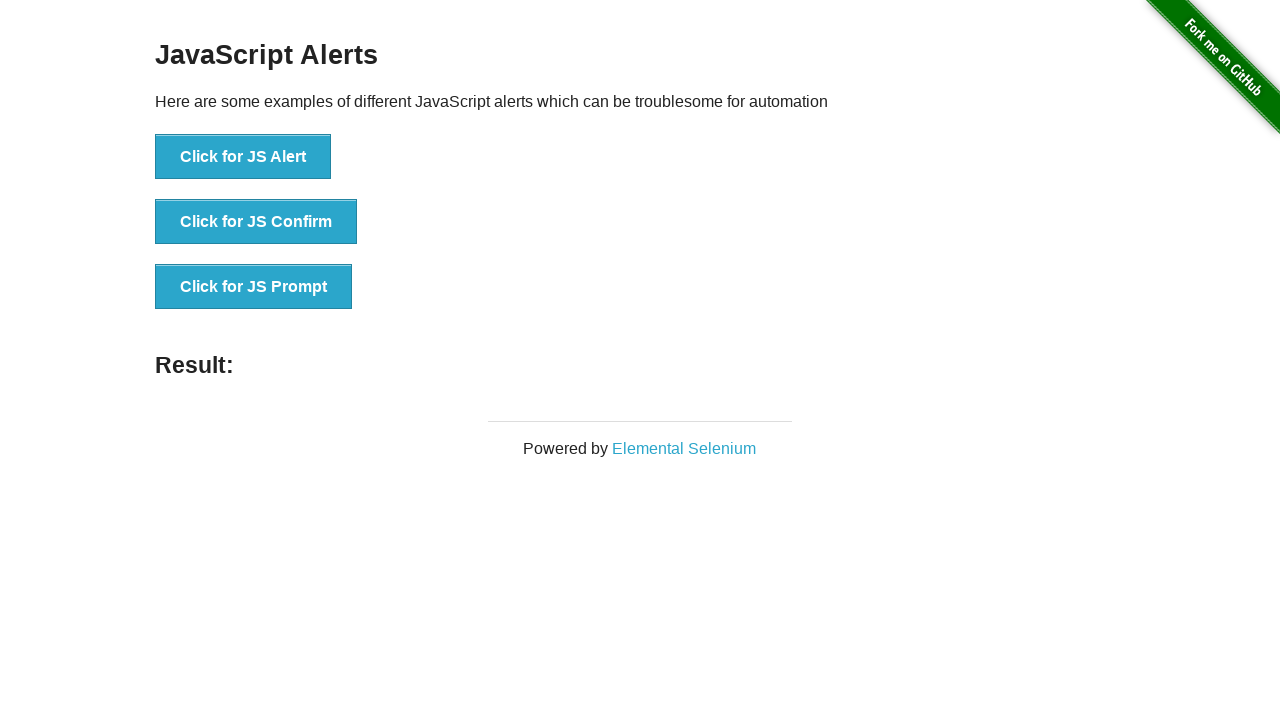

Set up dialog handler to accept prompt with 'Hello World'
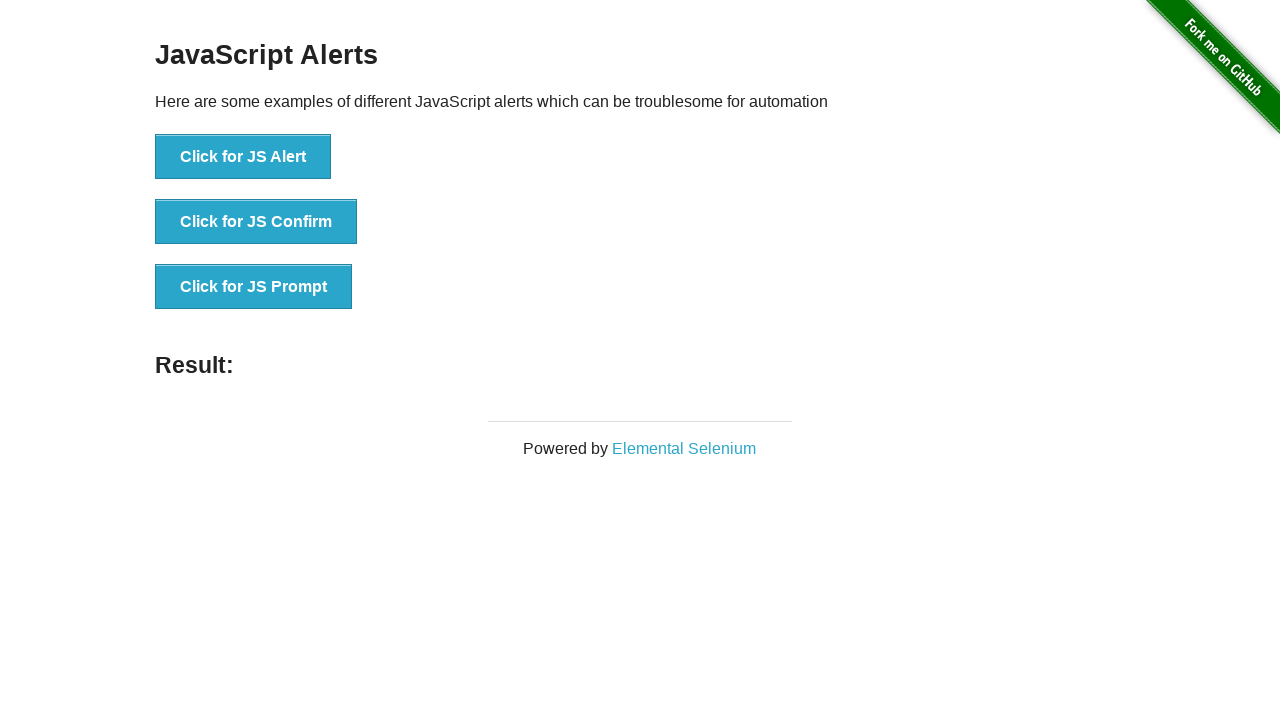

Clicked button to trigger JavaScript prompt dialog at (254, 287) on xpath=//button[.='Click for JS Prompt']
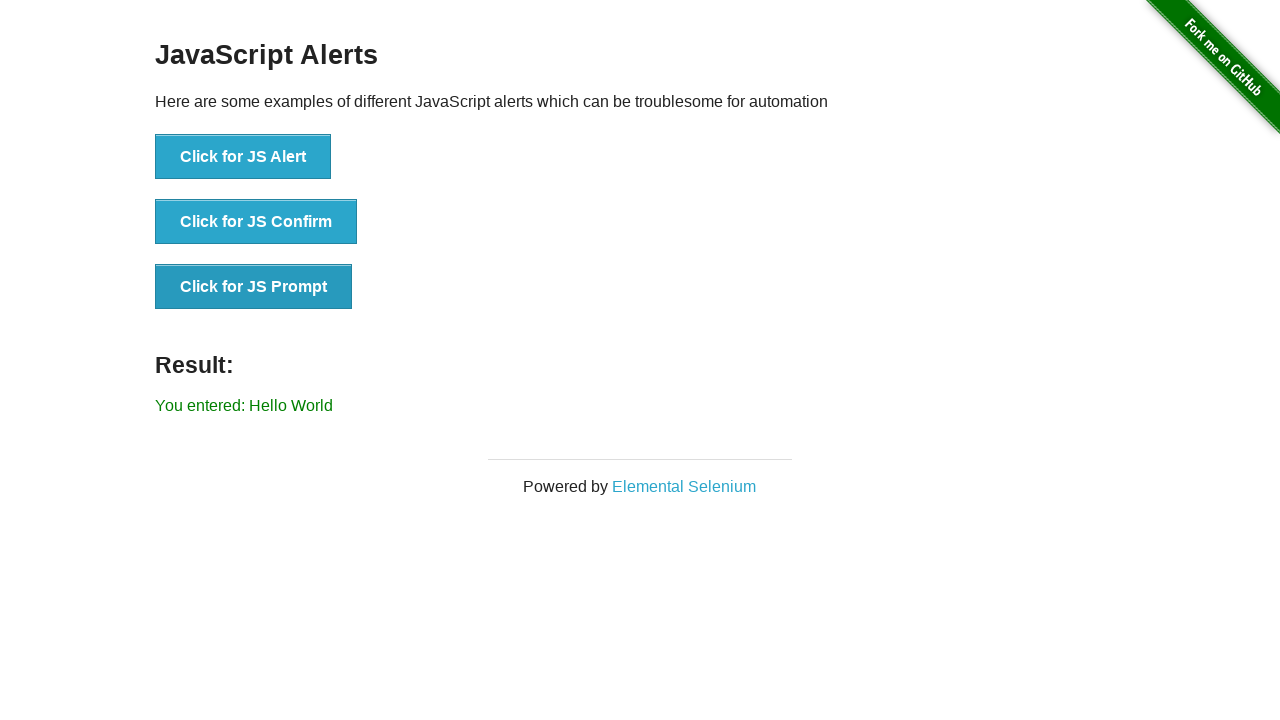

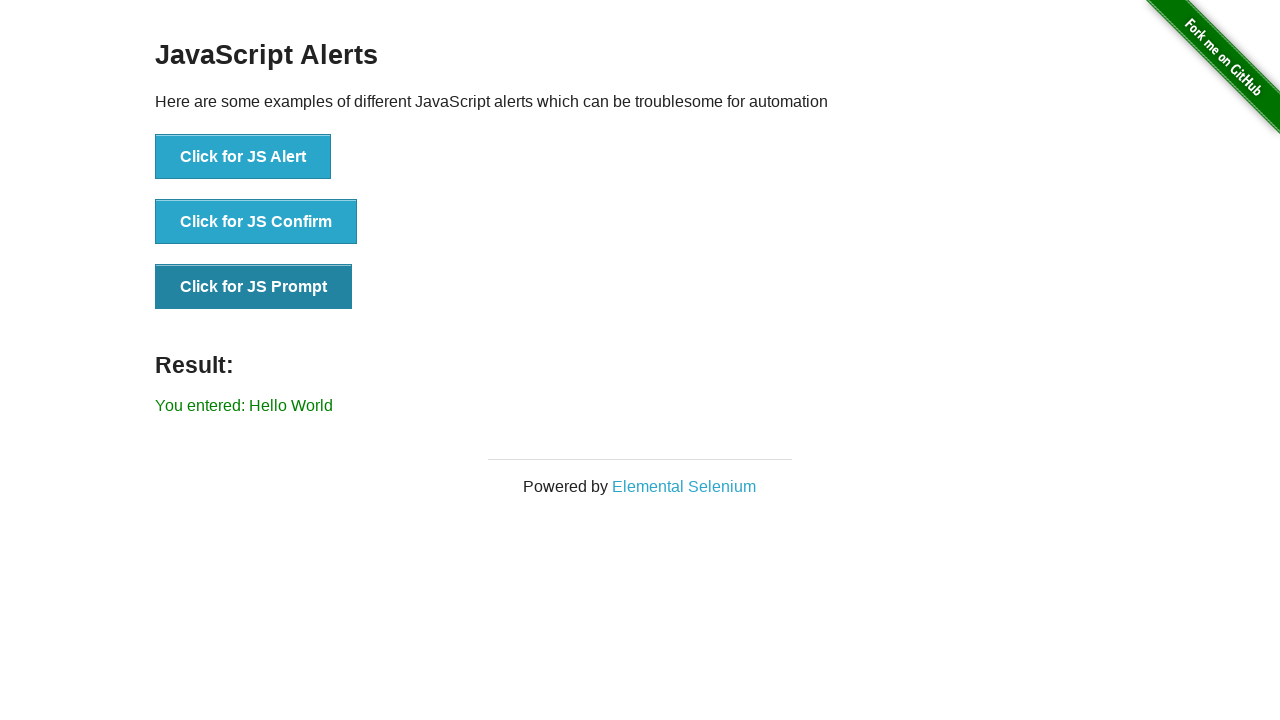